Navigates to Pixlr image editing website, clicks to open the editor, and closes the announcement popup that appears.

Starting URL: https://pixlr.com

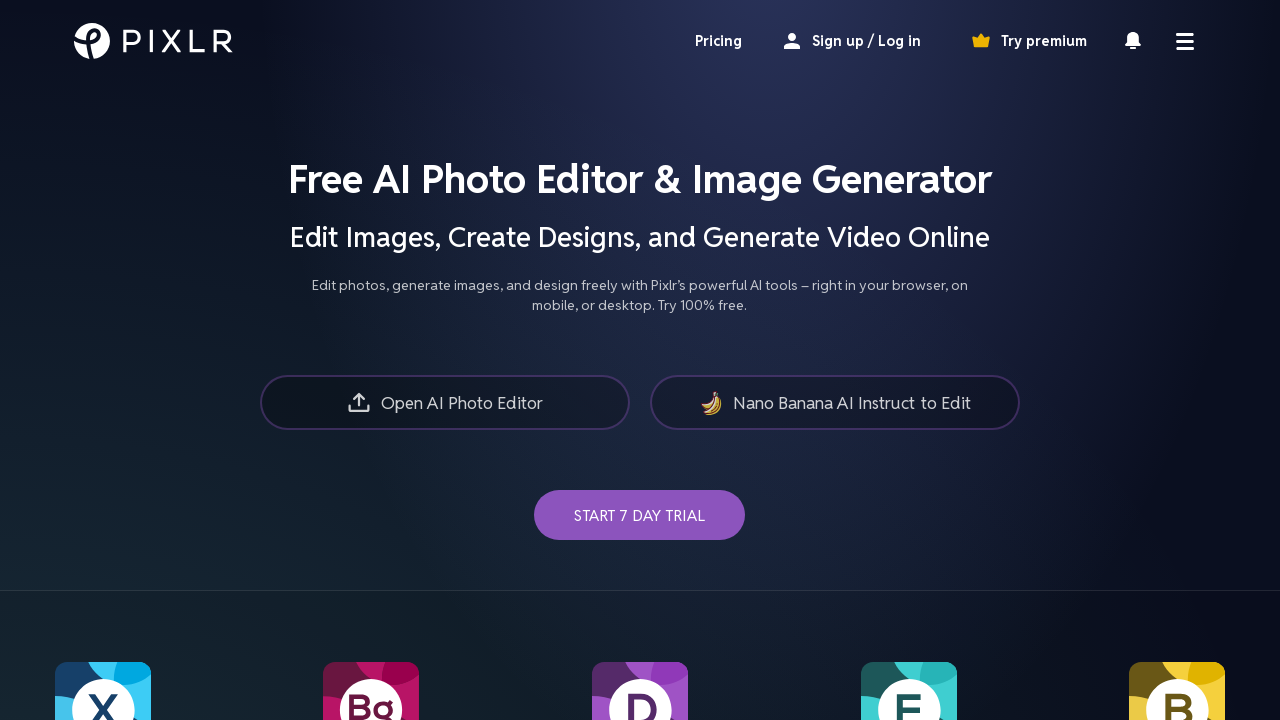

Navigated to Pixlr website
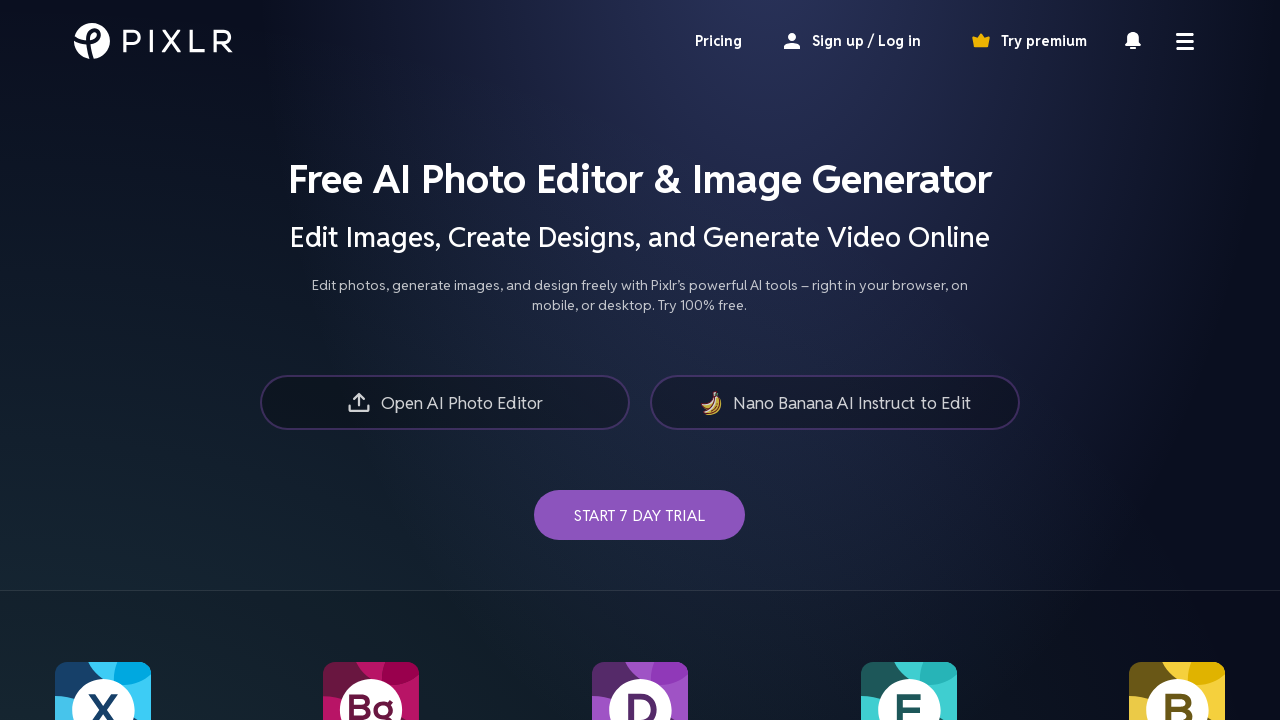

Editor button selector appeared
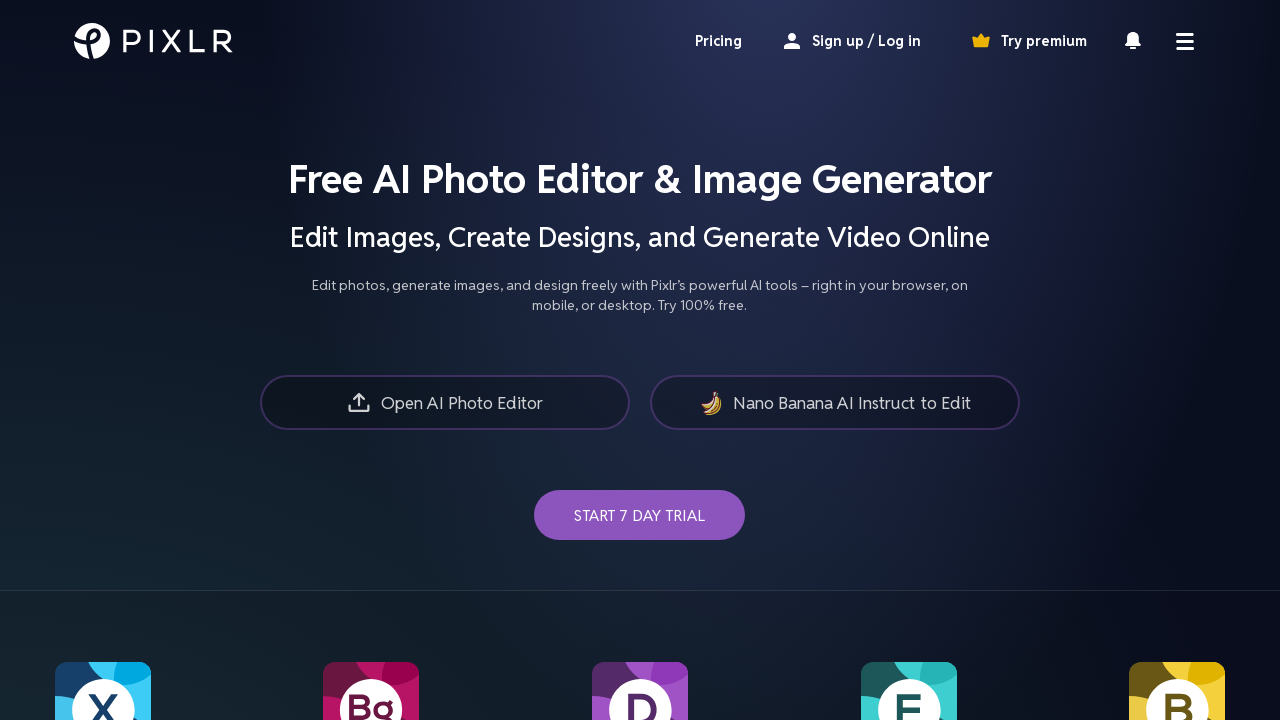

Clicked the editor button to open the editor at (909, 622) on #editor
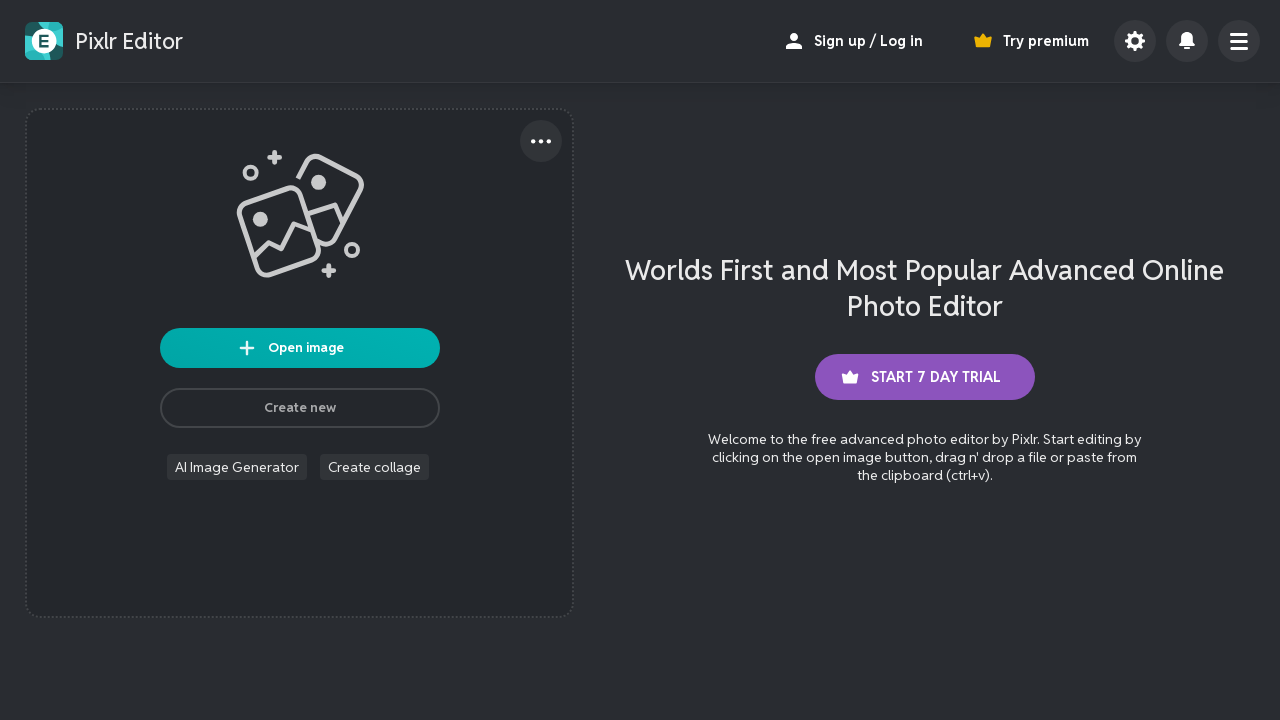

Announcement popup close button appeared
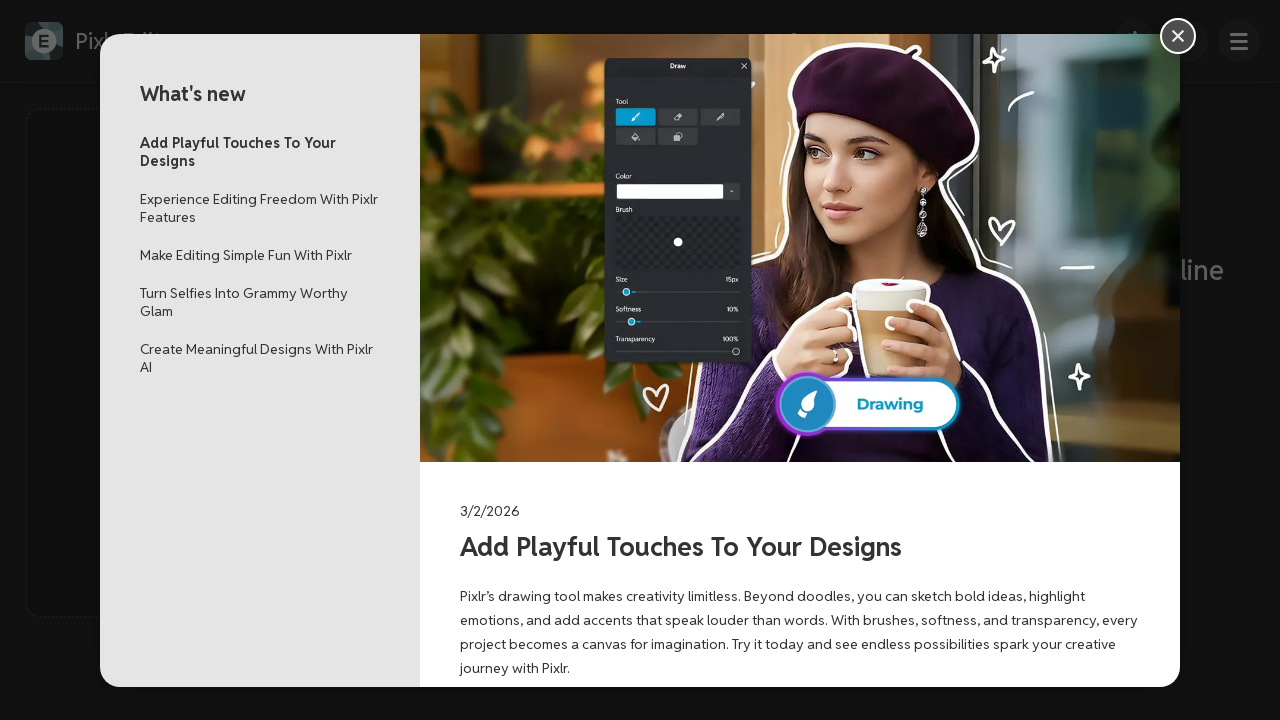

Closed the announcement popup at (1178, 36) on xpath=//*[contains(@id,'announce-close')]
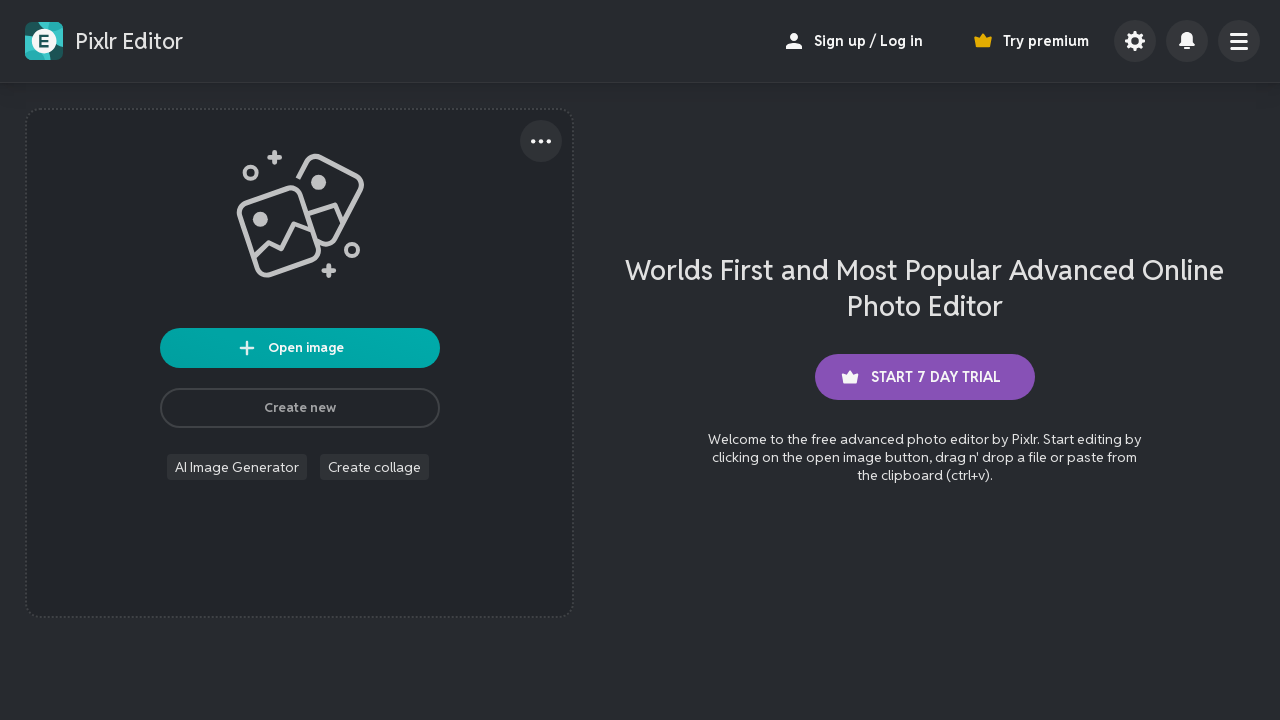

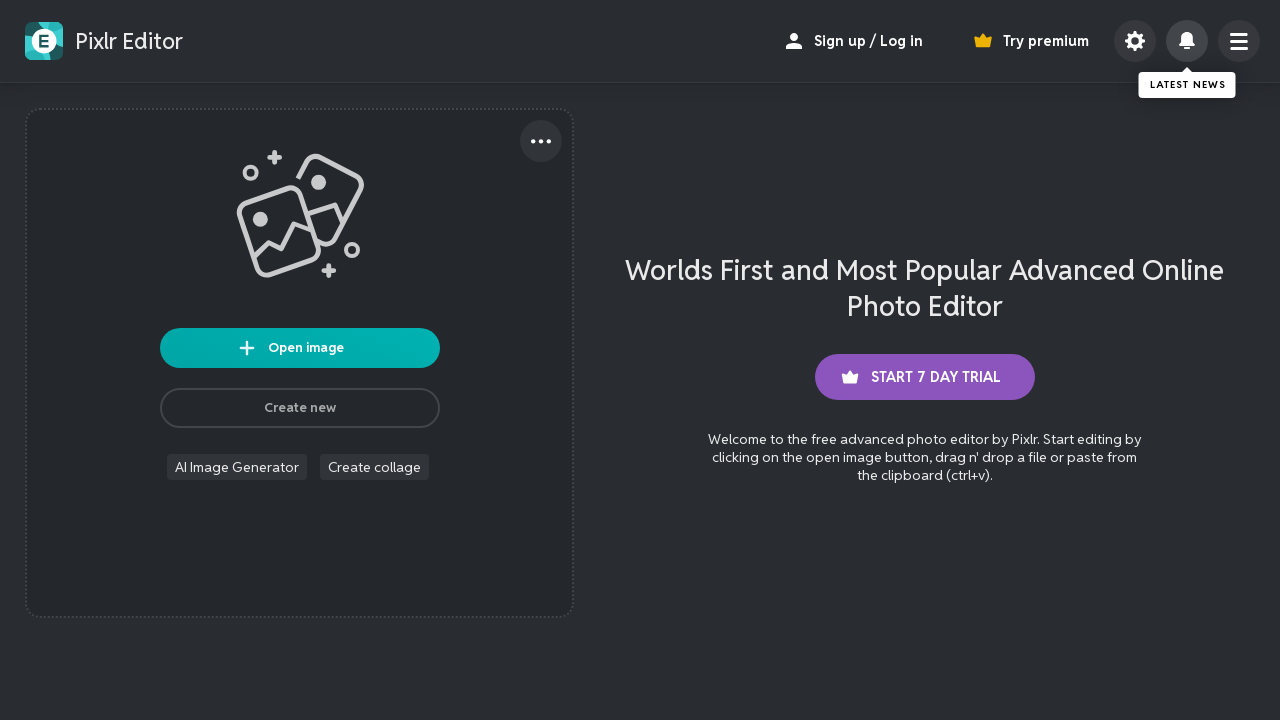